Tests that the value of the second button is NOT equal to "This is a button"

Starting URL: https://kristinek.github.io/site/examples/locators

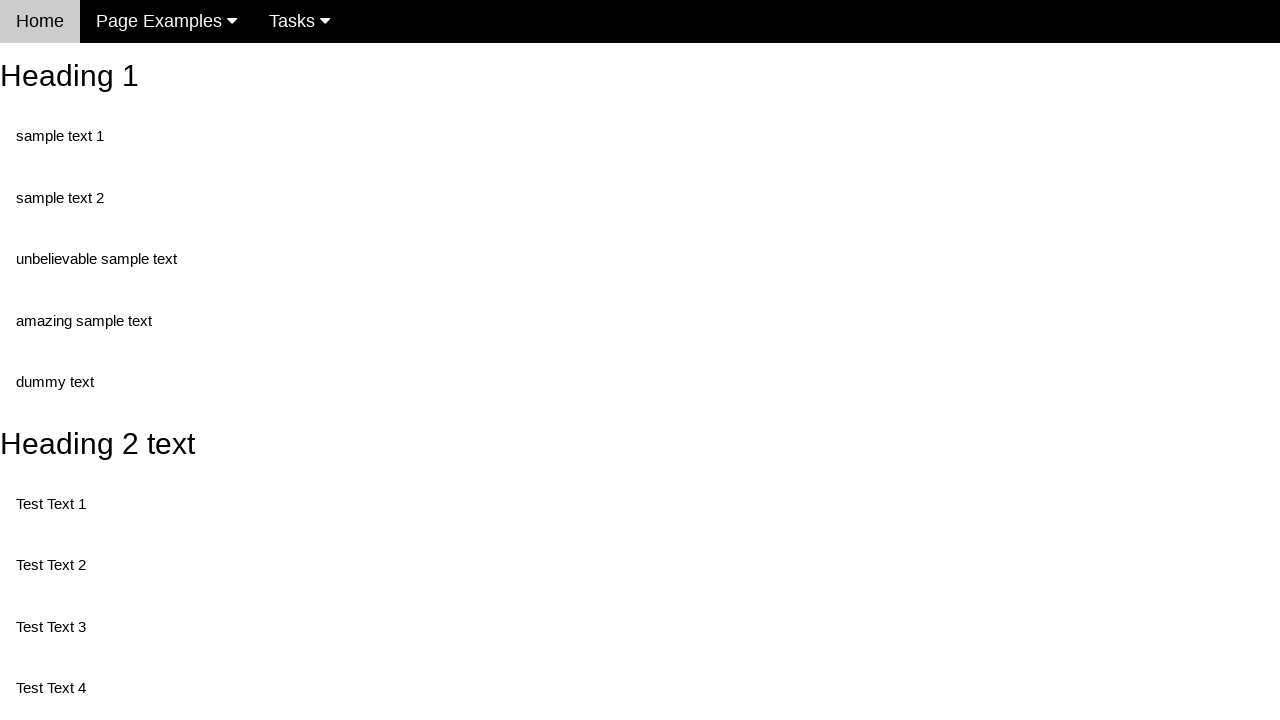

Navigated to locators example page
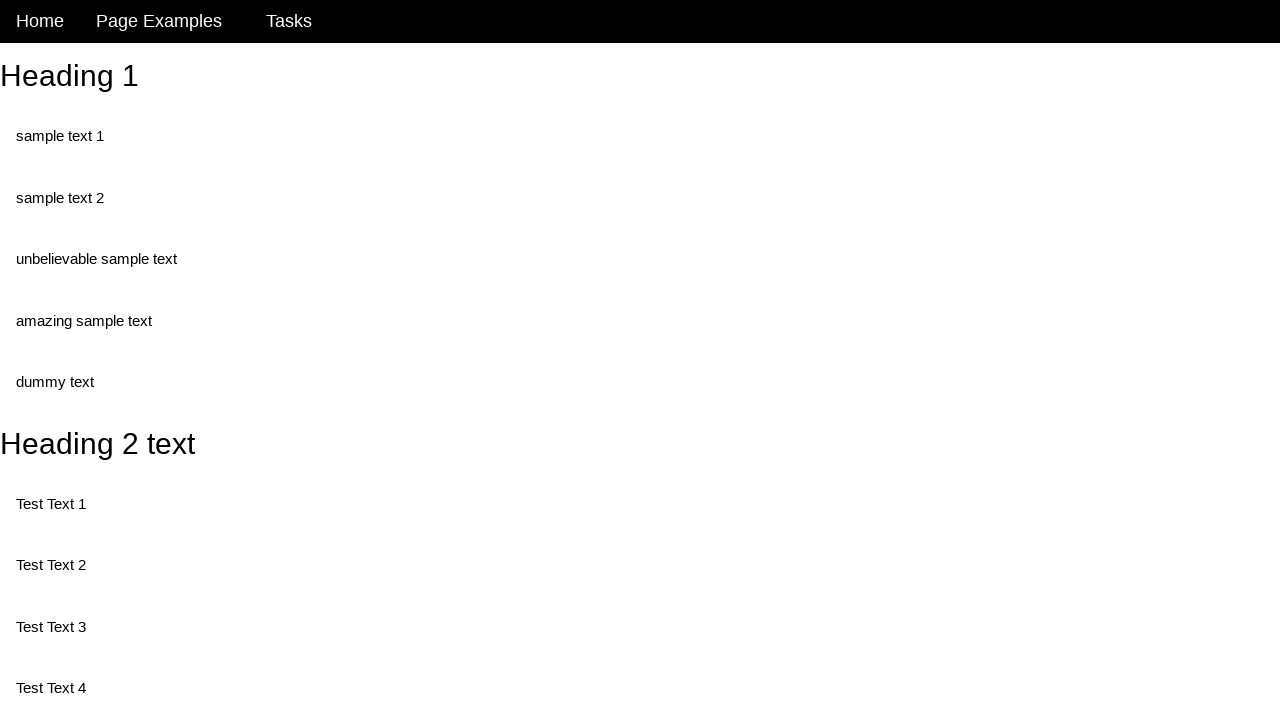

Retrieved value attribute from second button
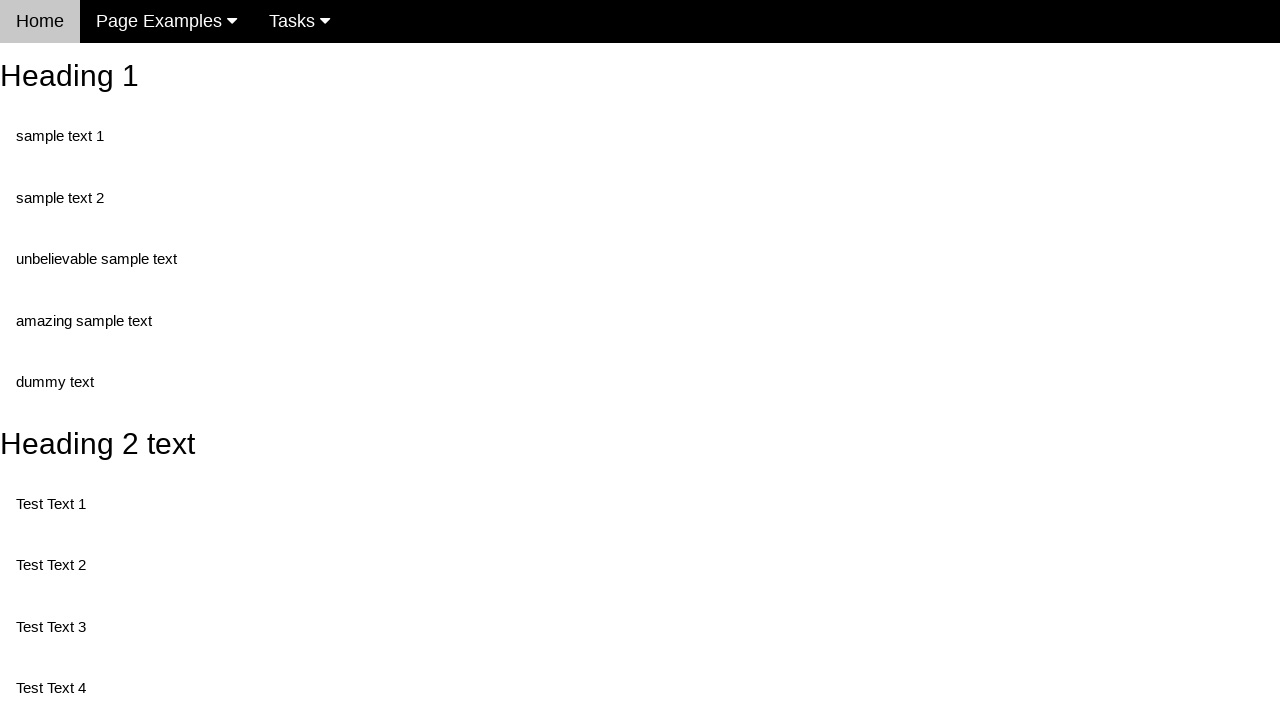

Assertion passed: second button value is NOT 'This is a button'
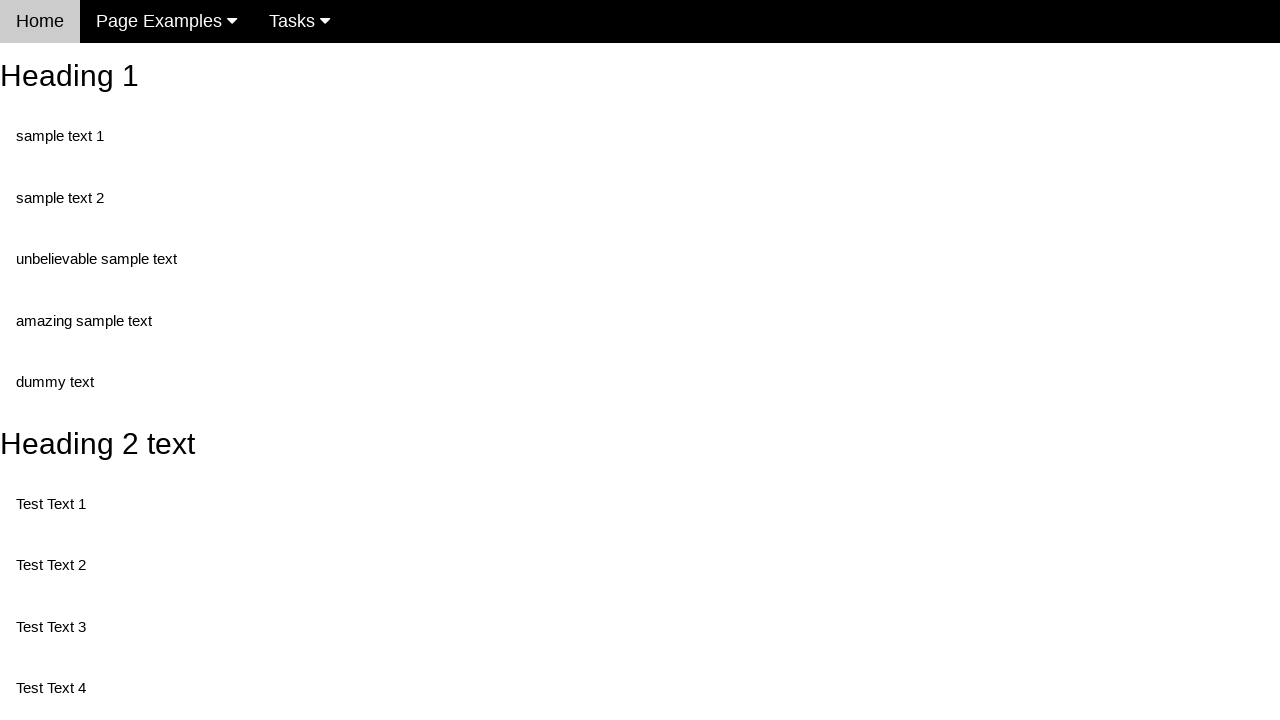

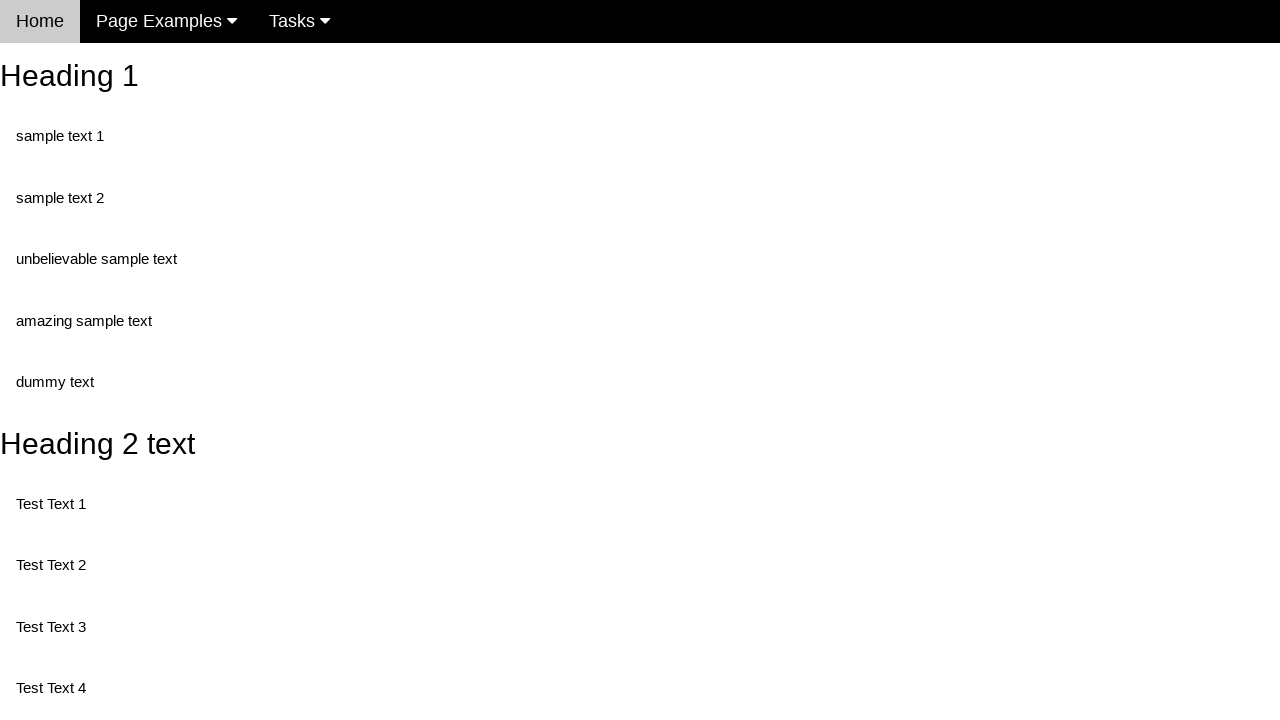